Tests navigation on a training support website by verifying the homepage title, clicking the about link, and verifying the about page title loads correctly.

Starting URL: https://v1.training-support.net

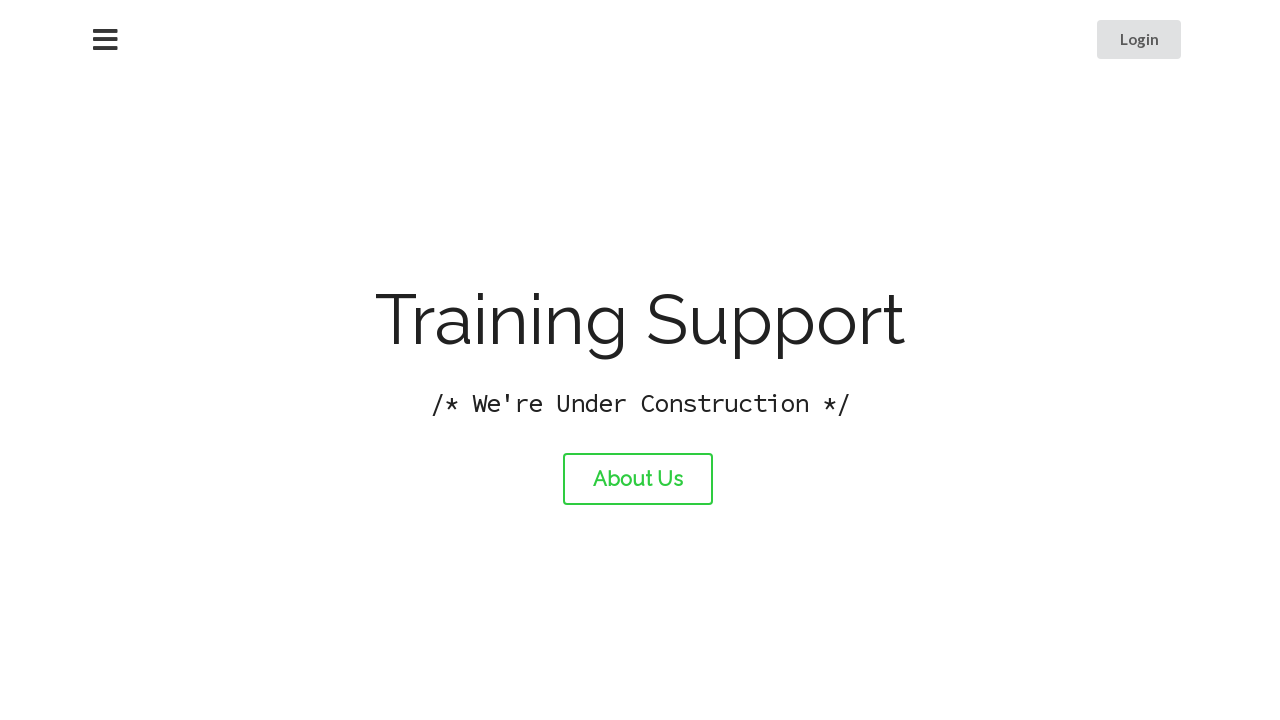

Verified homepage title is 'Training Support'
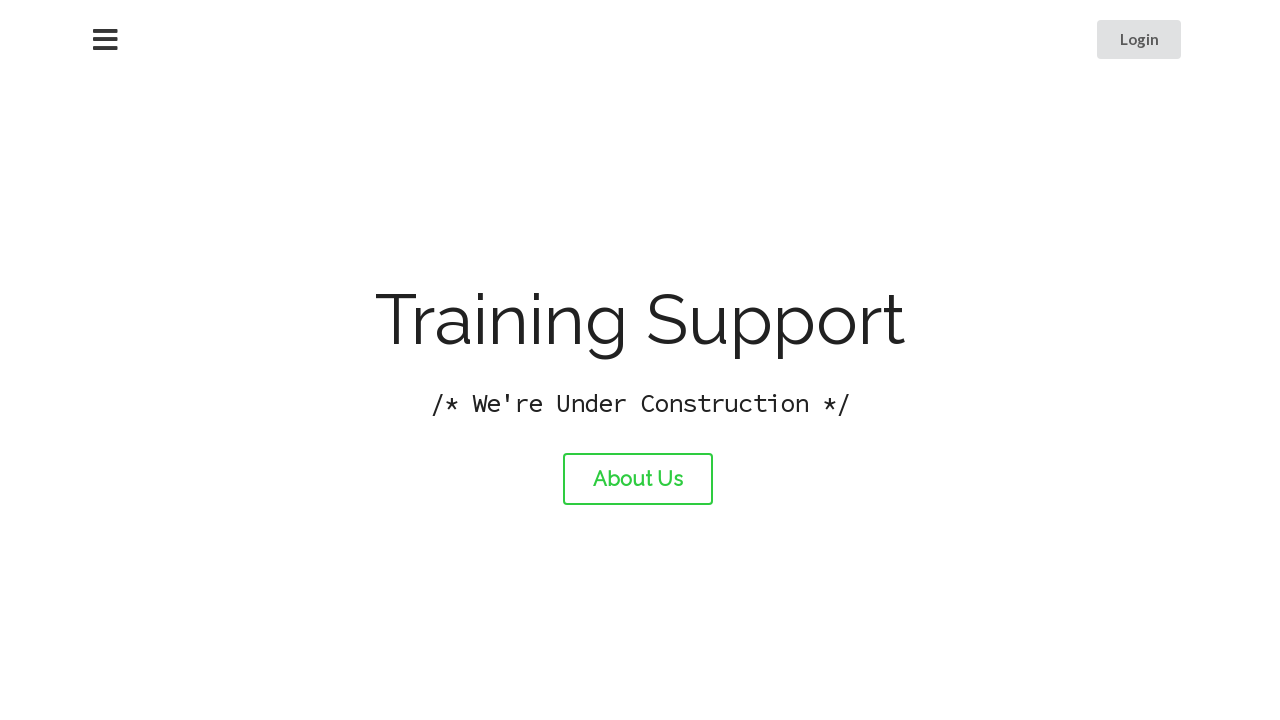

Clicked the about link at (638, 479) on #about-link
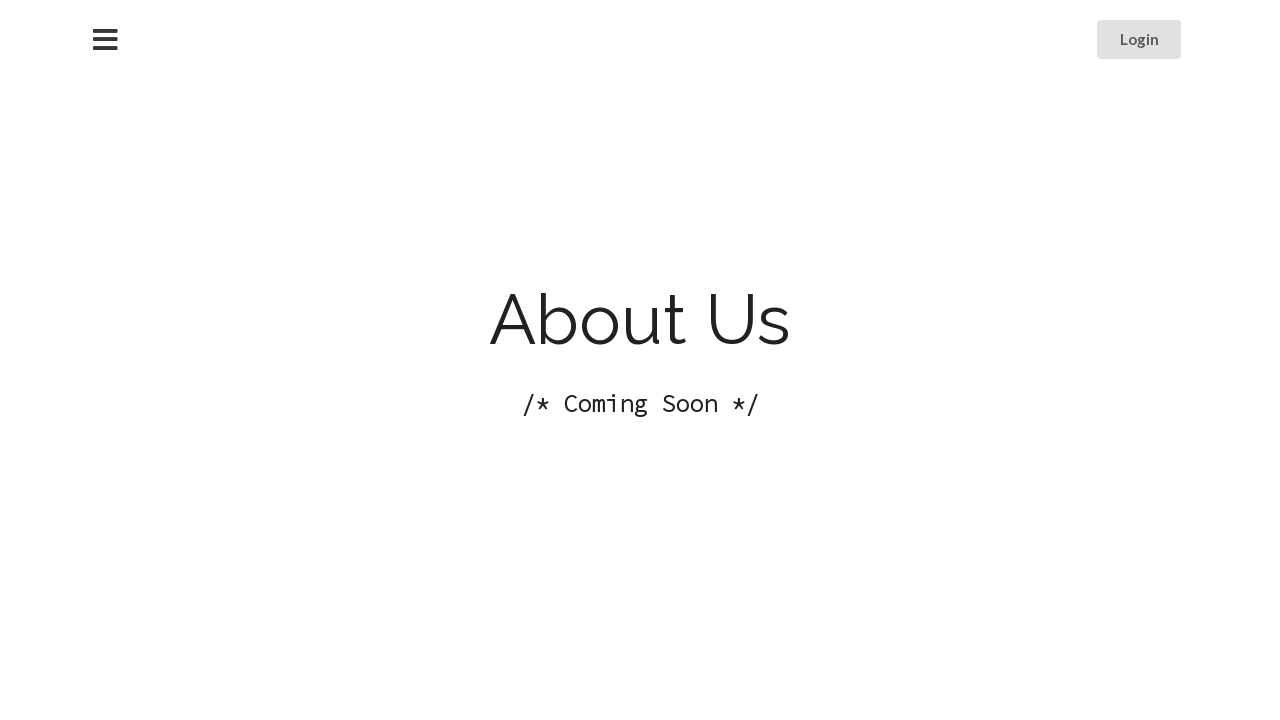

About page loaded and DOM content became interactive
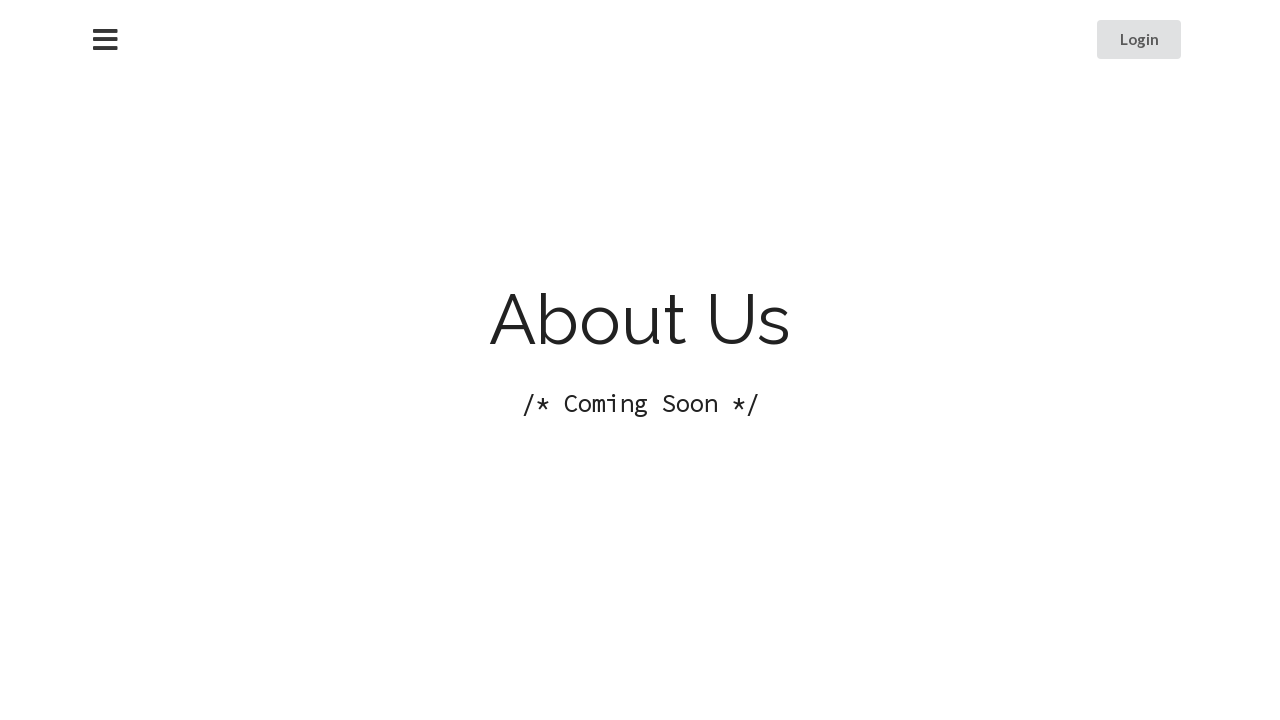

Verified about page title is 'About Training Support'
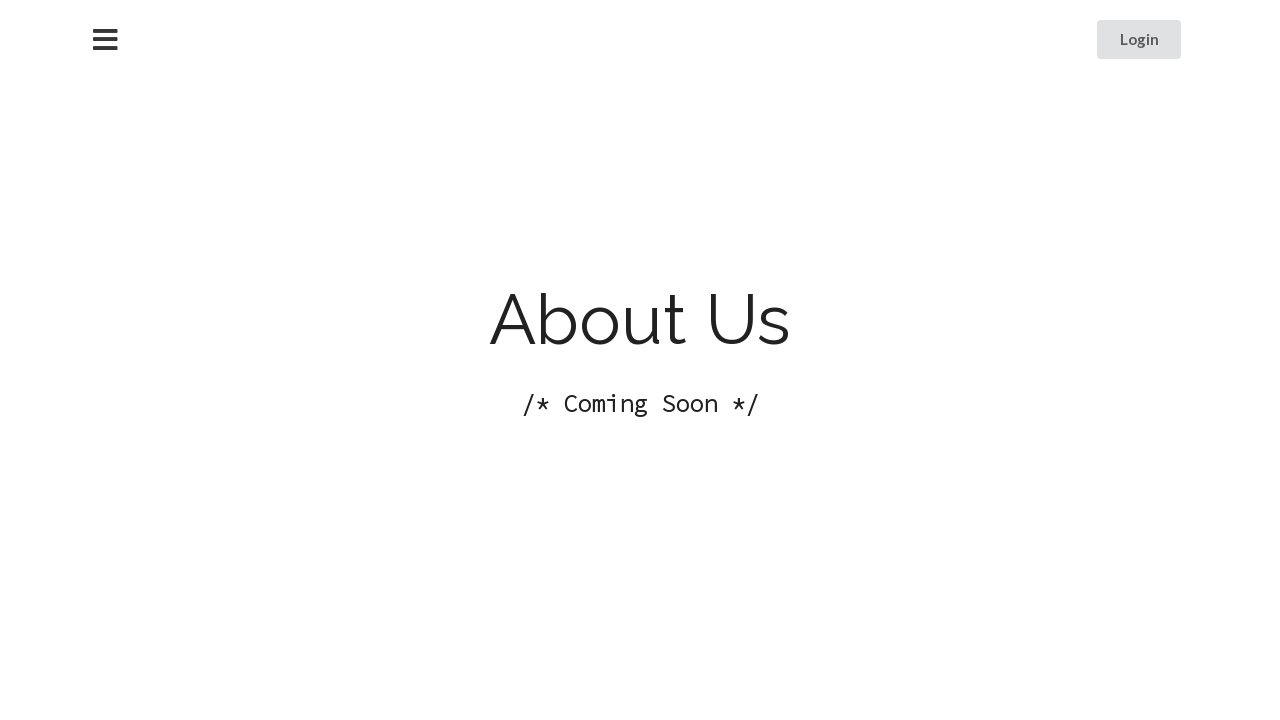

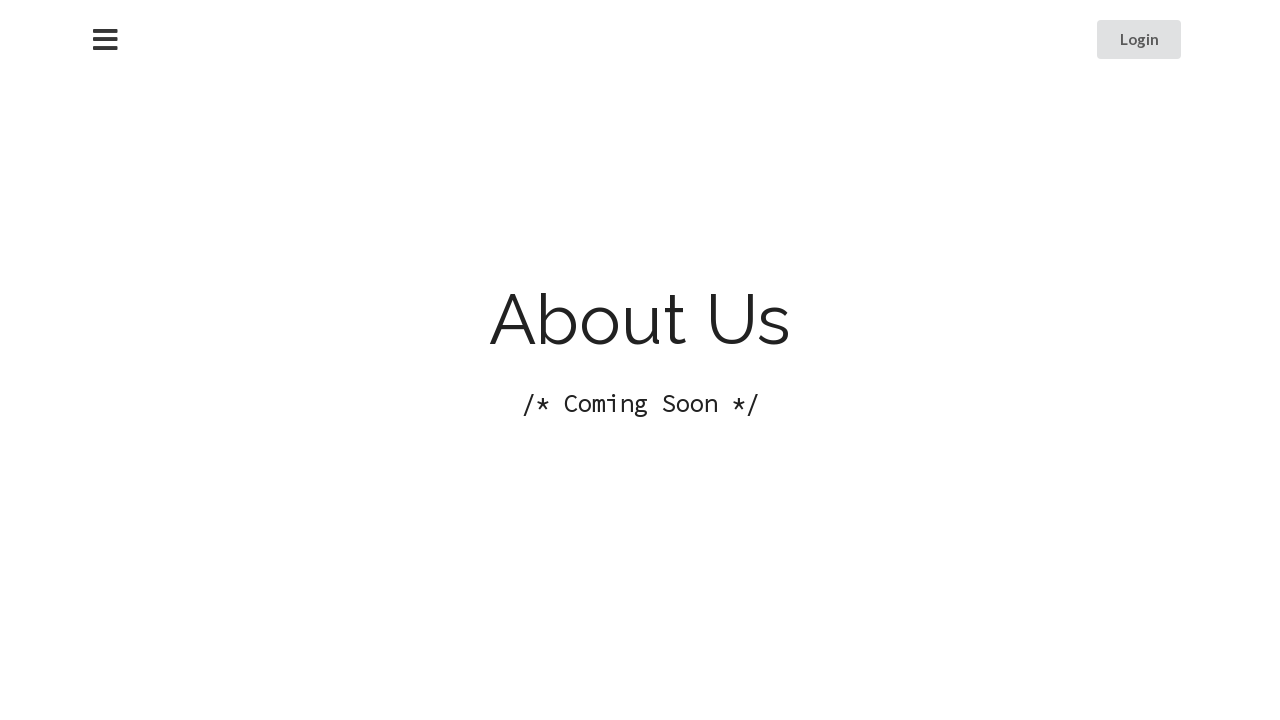